Tests that entering text instead of a number shows the correct error message "Please enter a number"

Starting URL: https://kristinek.github.io/site/tasks/enter_a_number

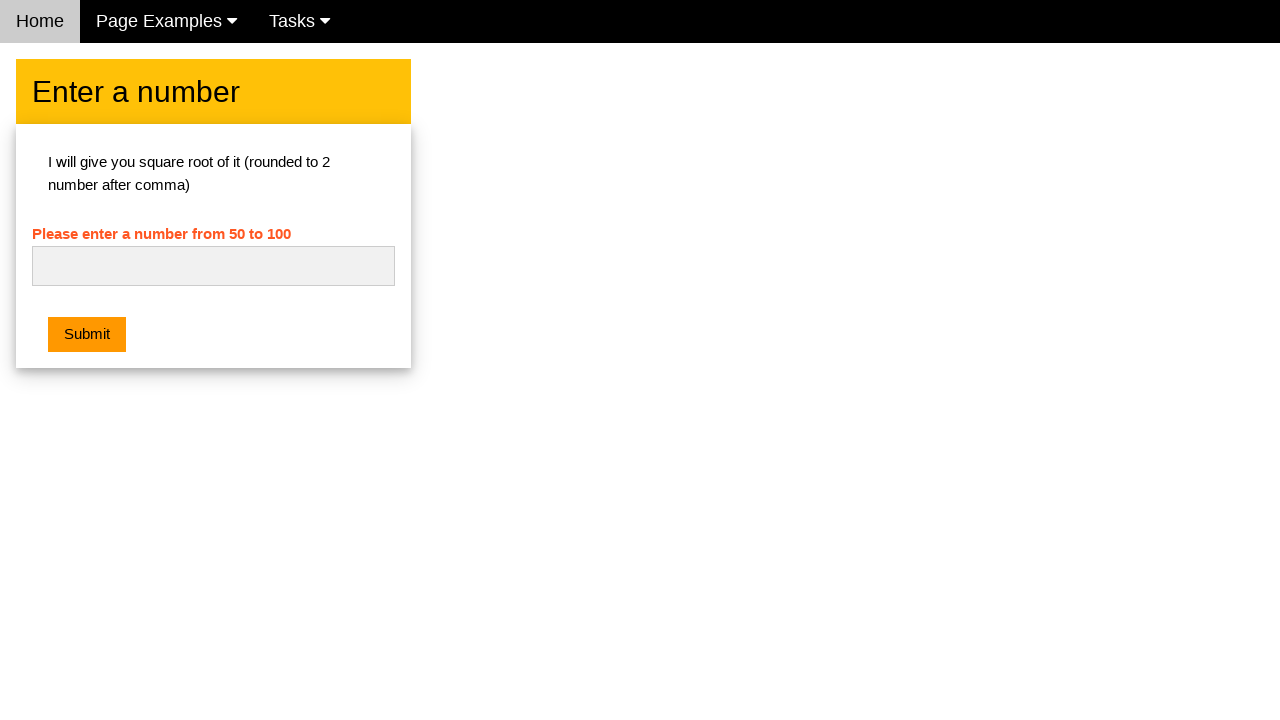

Filled number input field with text 'abcd' on #numb
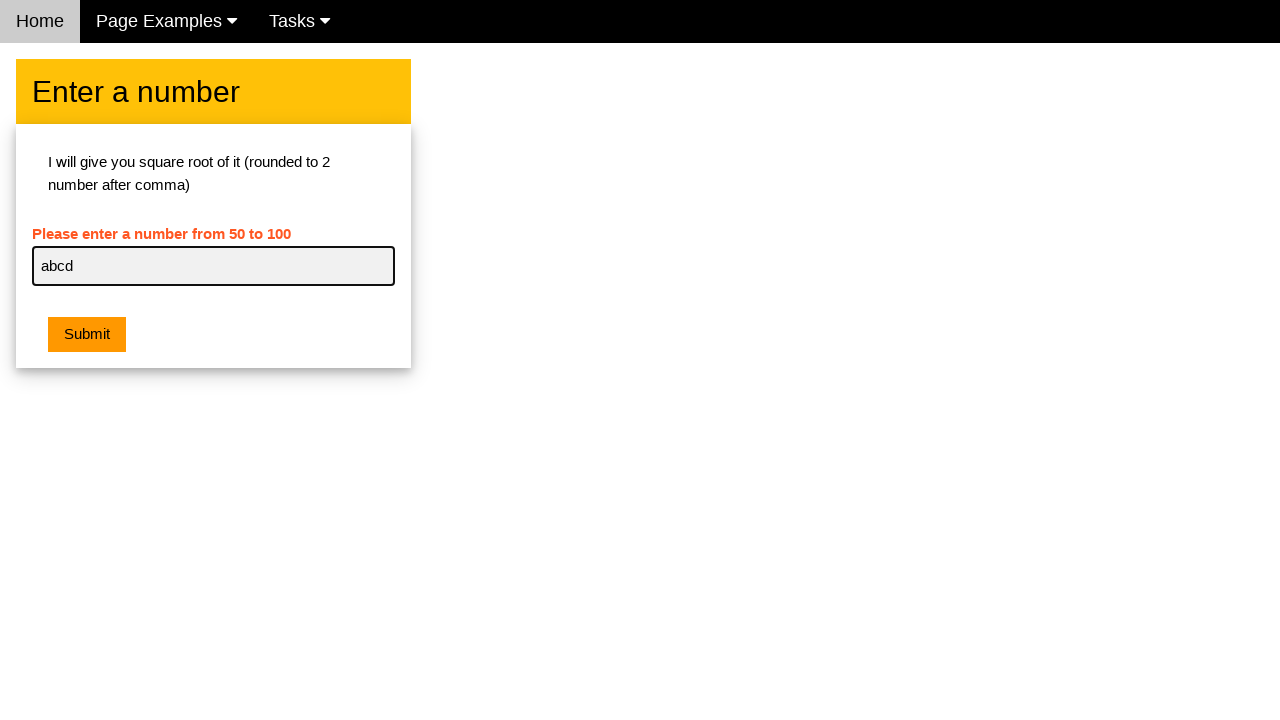

Clicked submit button at (87, 335) on button
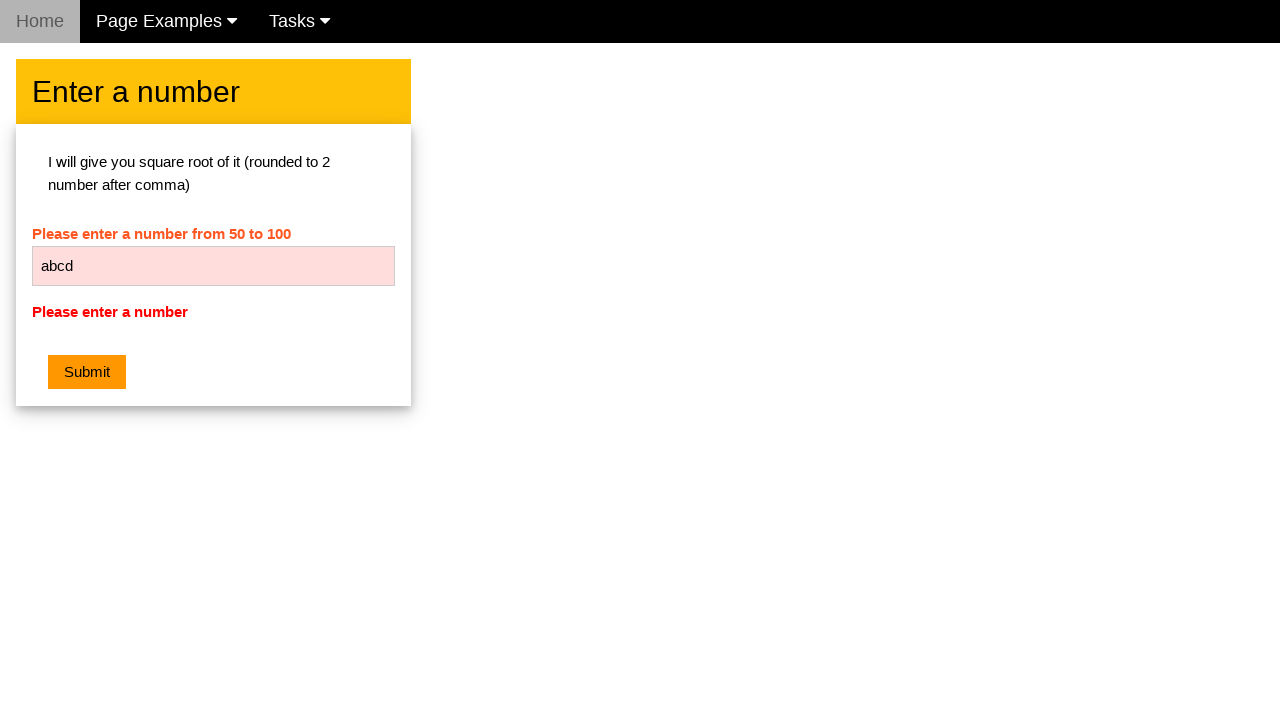

Retrieved error message text
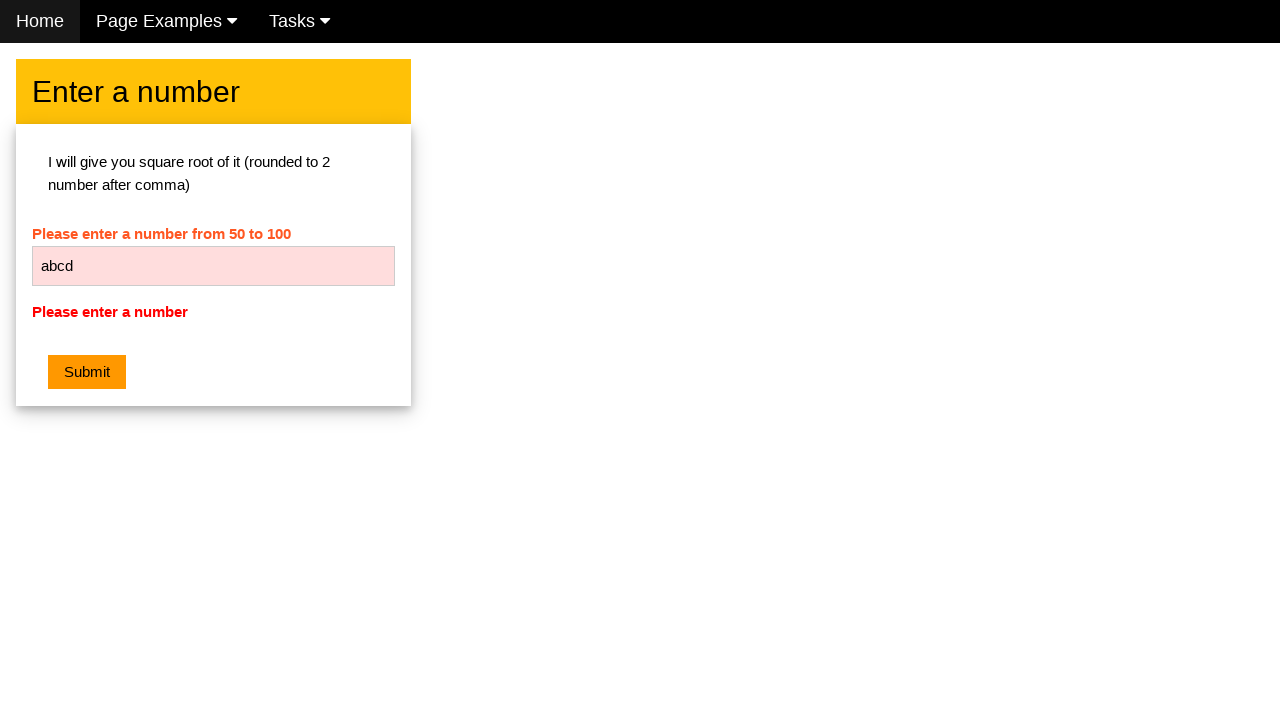

Verified error message displays 'Please enter a number'
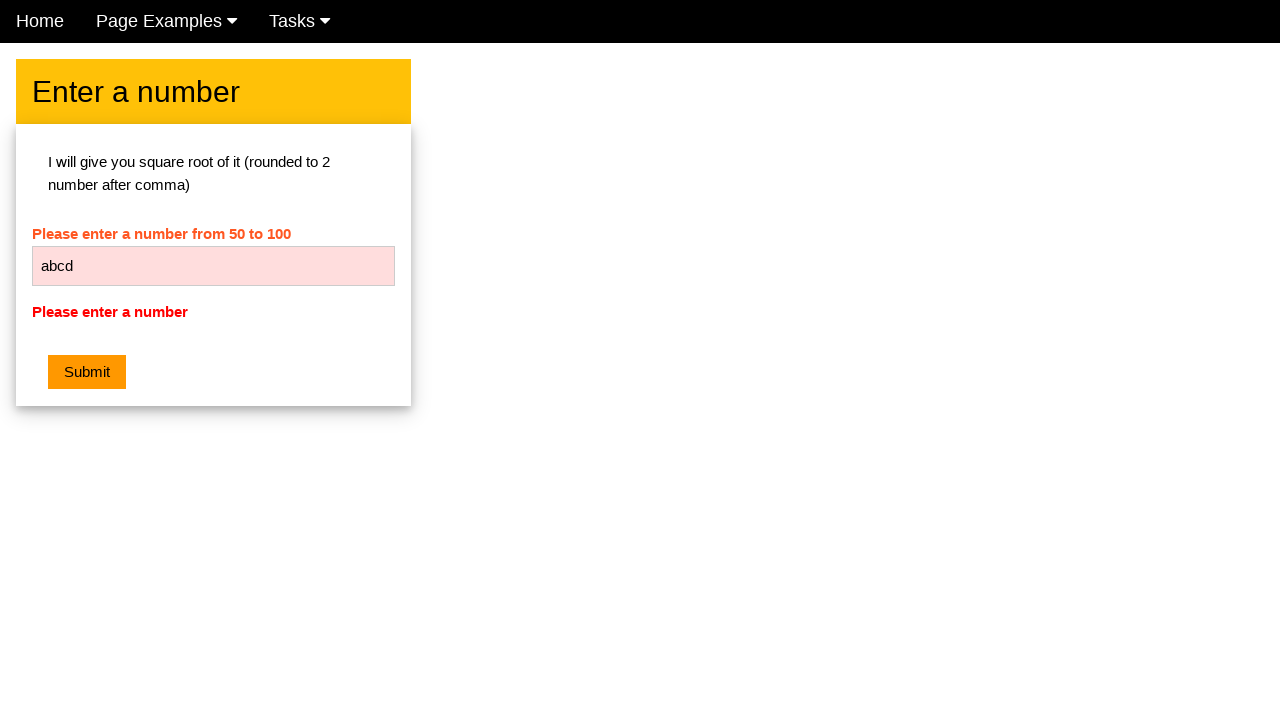

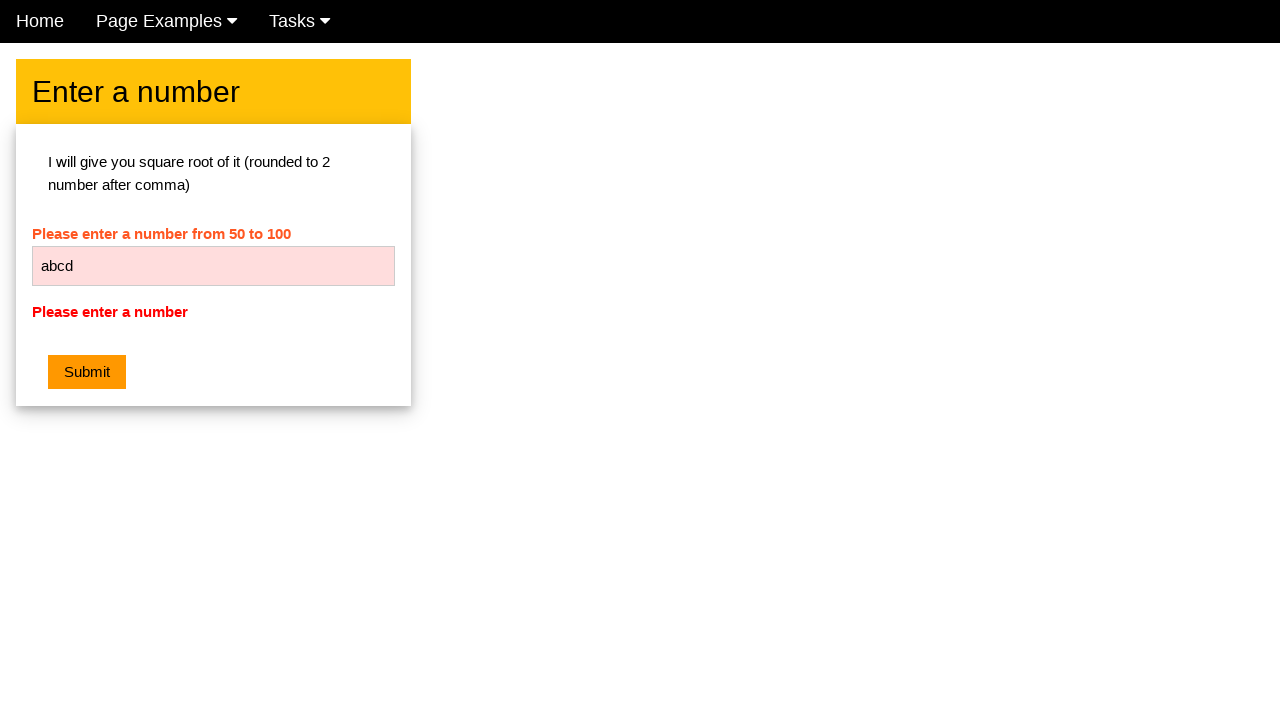